Tests Indian railway search functionality by entering source station (Bangalore) and destination station (Chennai), then clicking on a train result from the search results table

Starting URL: http://erail.in

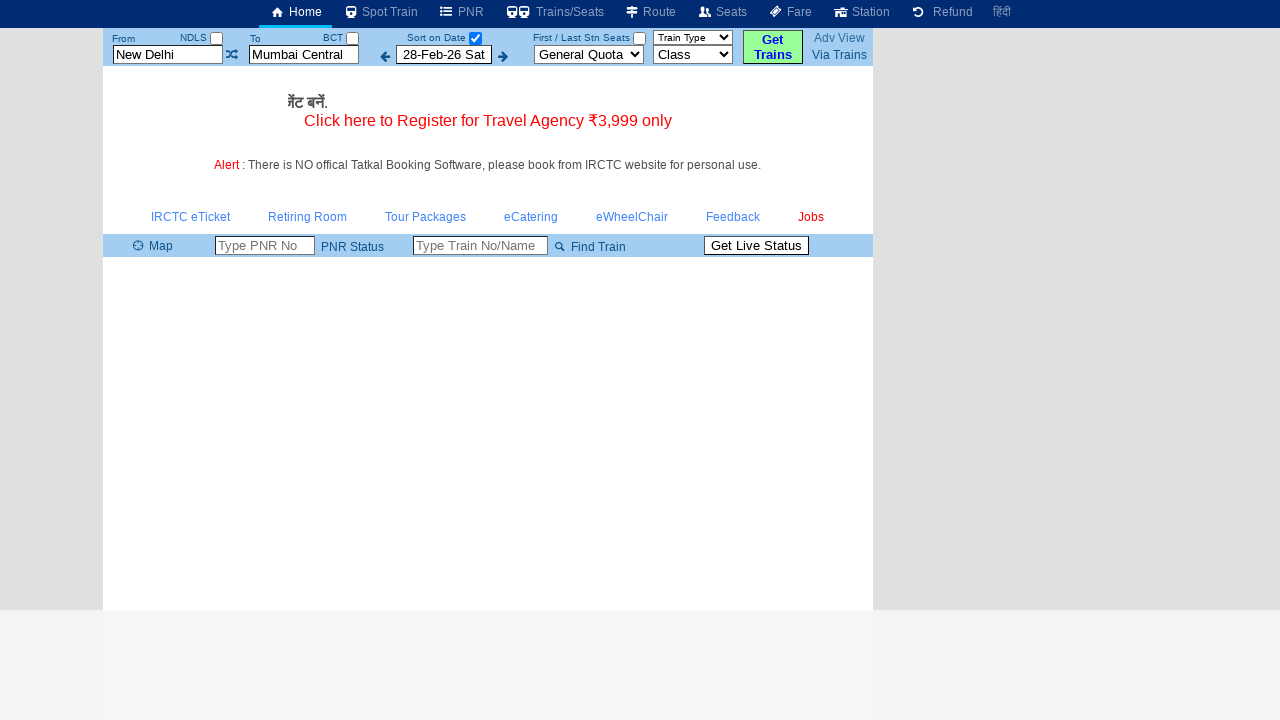

Cleared source station field on #txtStationFrom
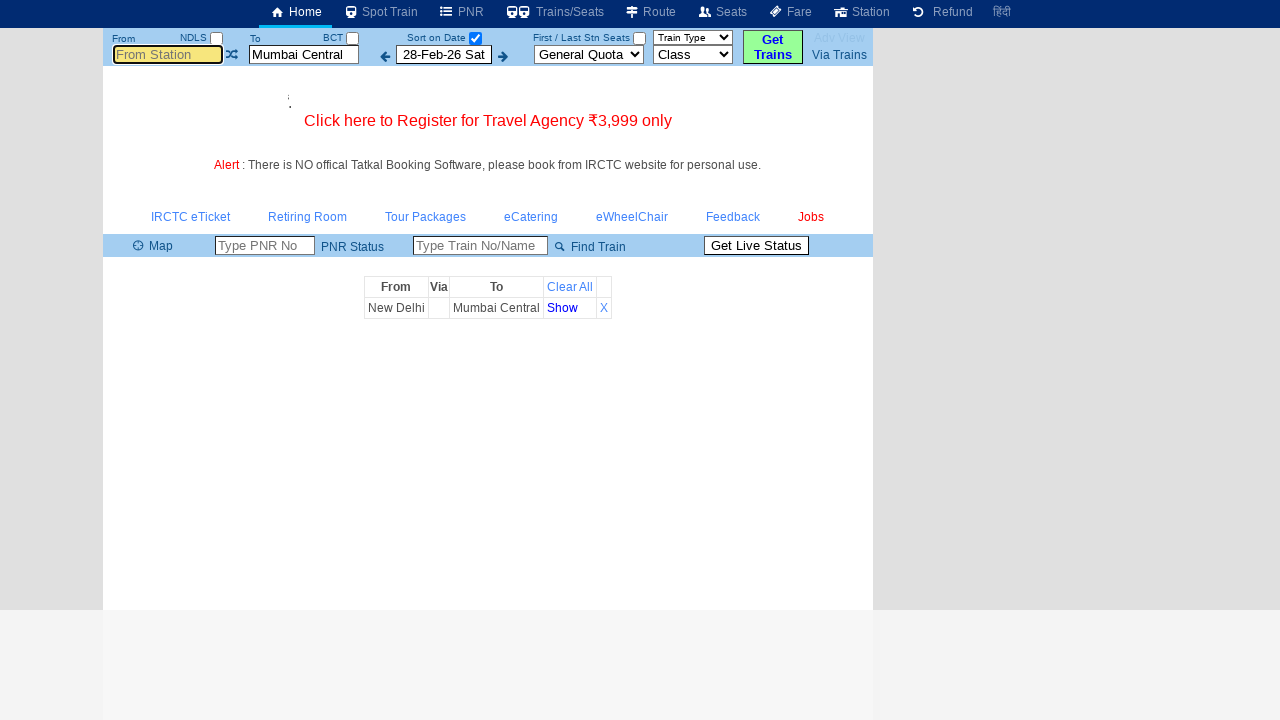

Entered 'sbc' (Bangalore) as source station on #txtStationFrom
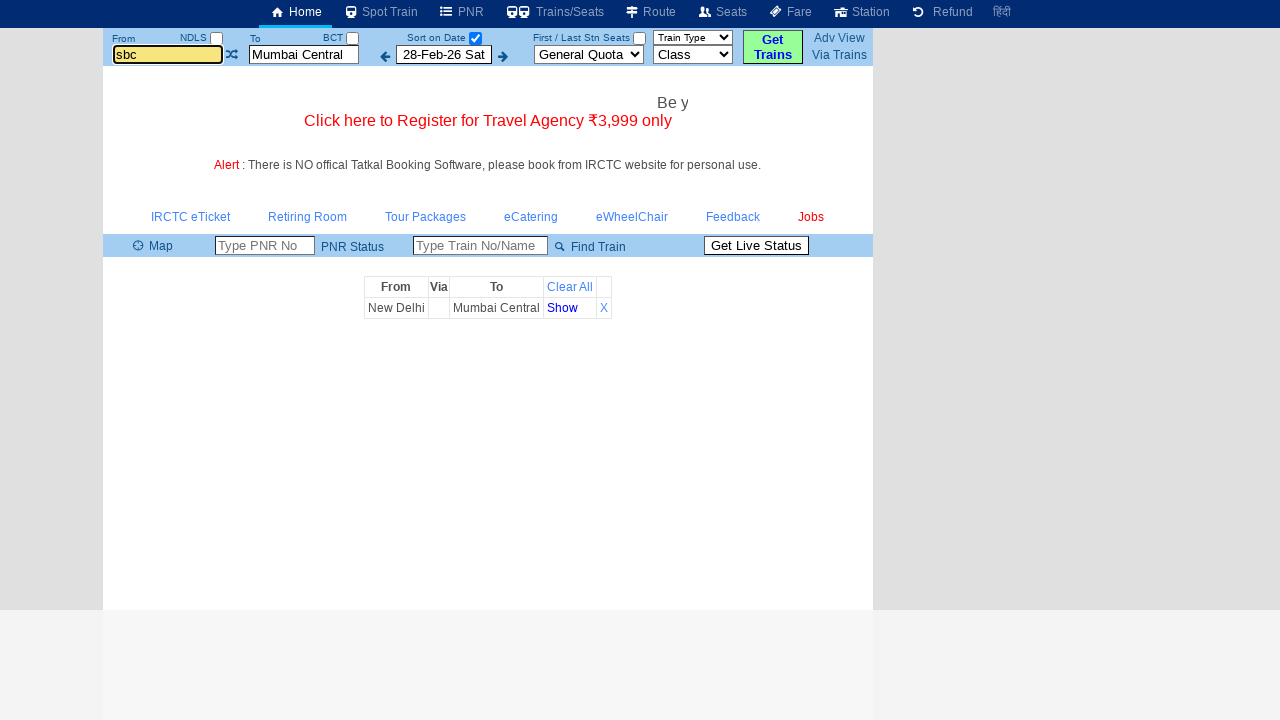

Pressed Enter to confirm source station
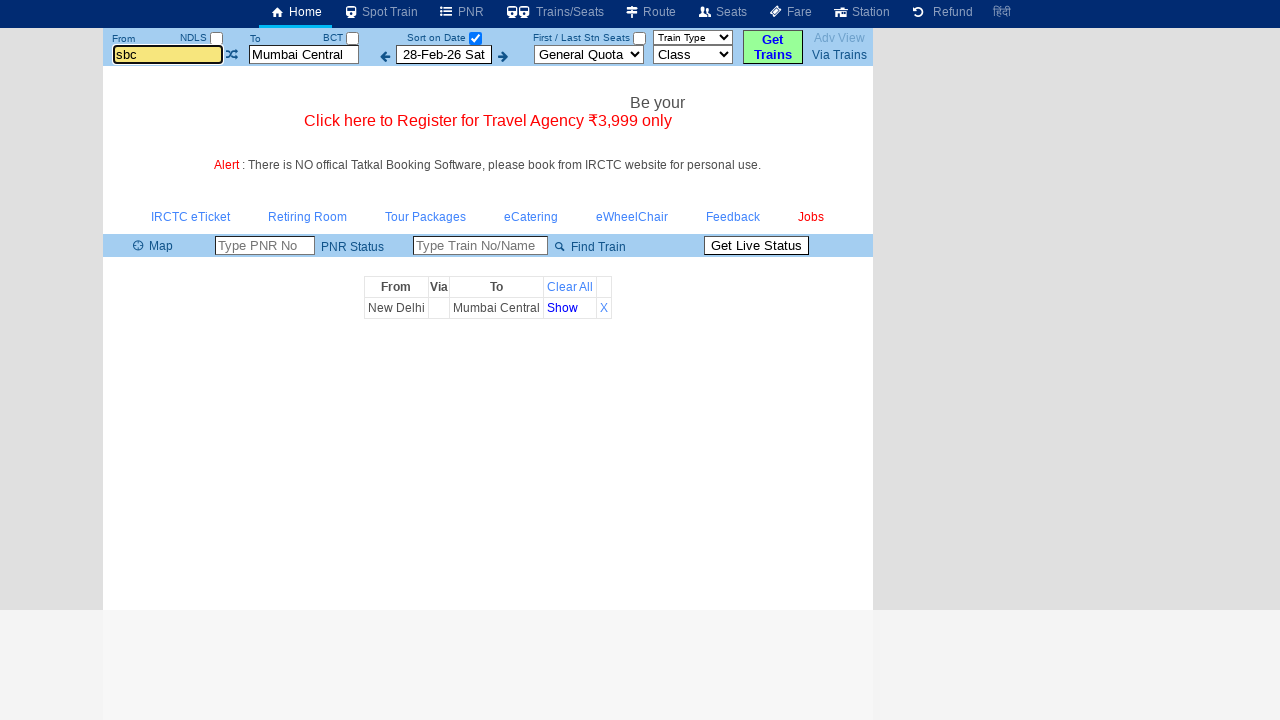

Cleared destination station field on #txtStationTo
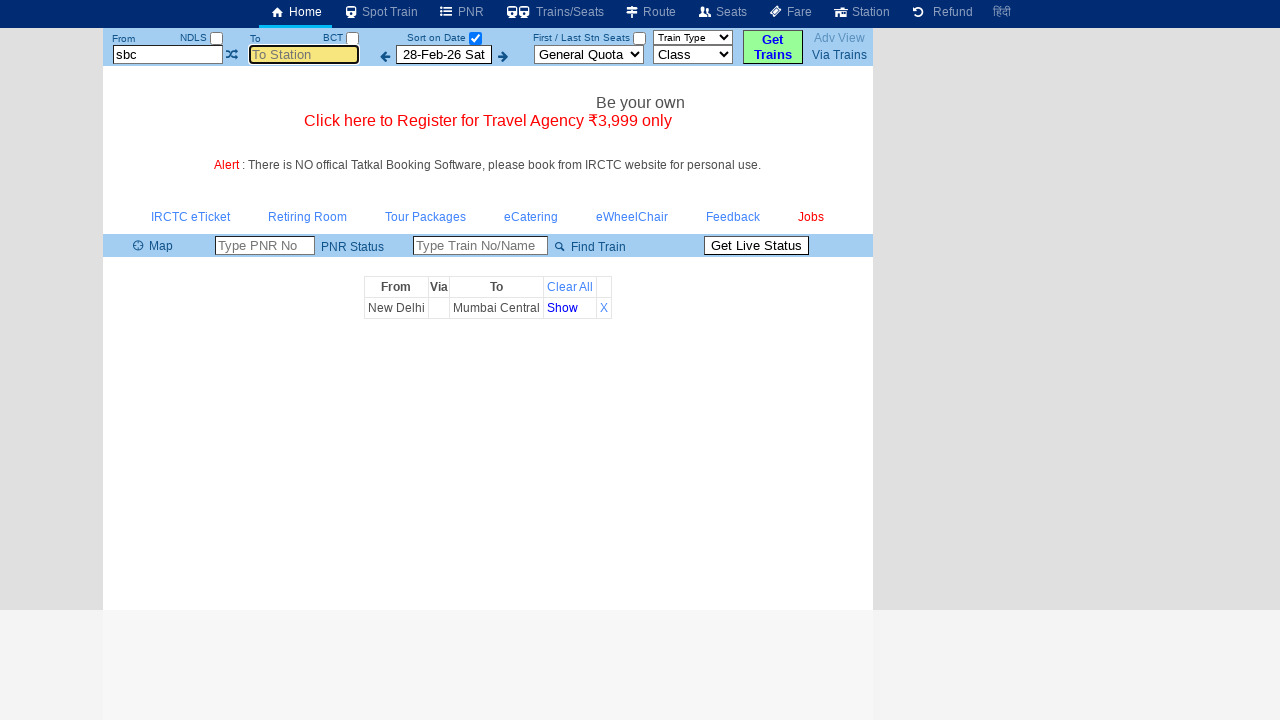

Entered 'mas' (Chennai) as destination station on #txtStationTo
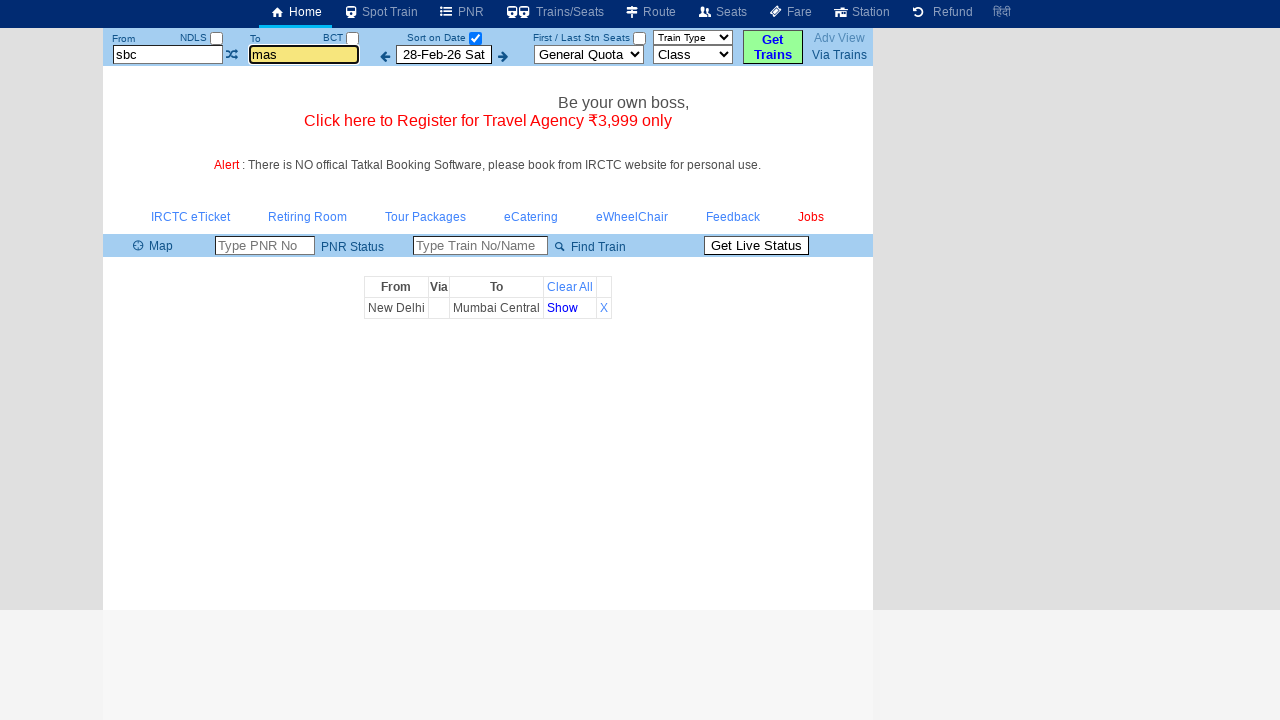

Pressed Enter to confirm destination station
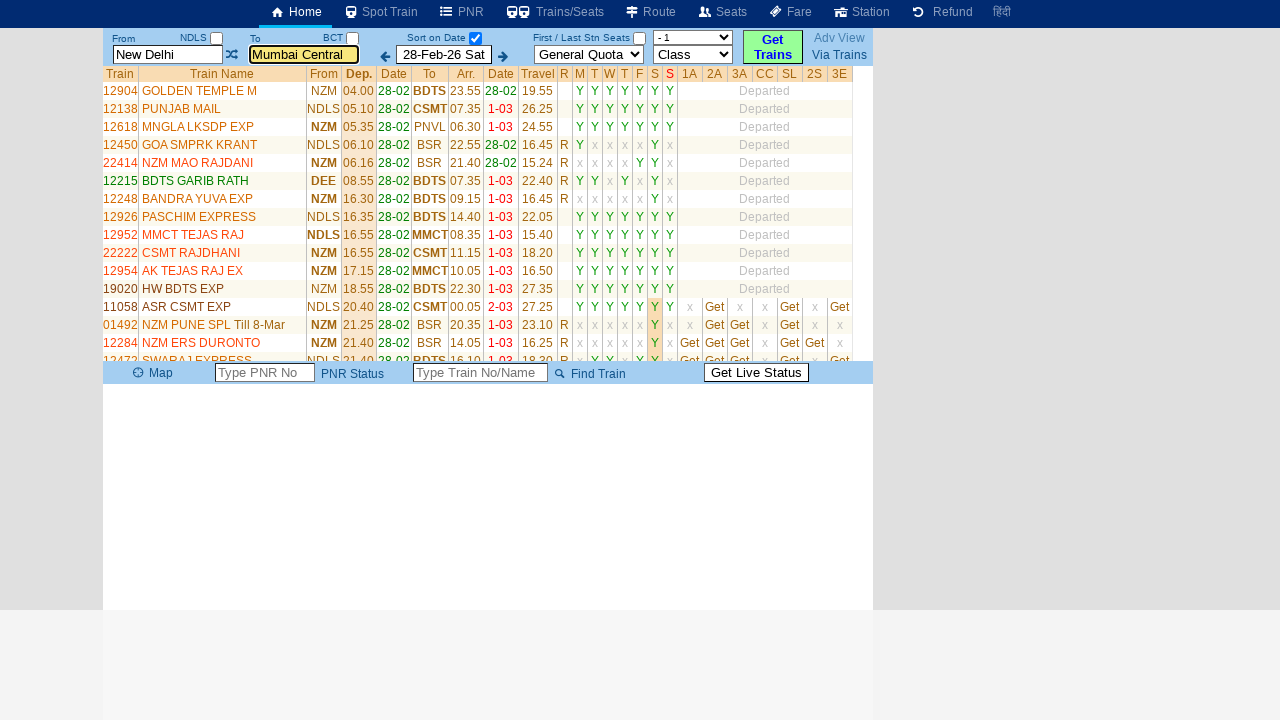

Train search results table loaded
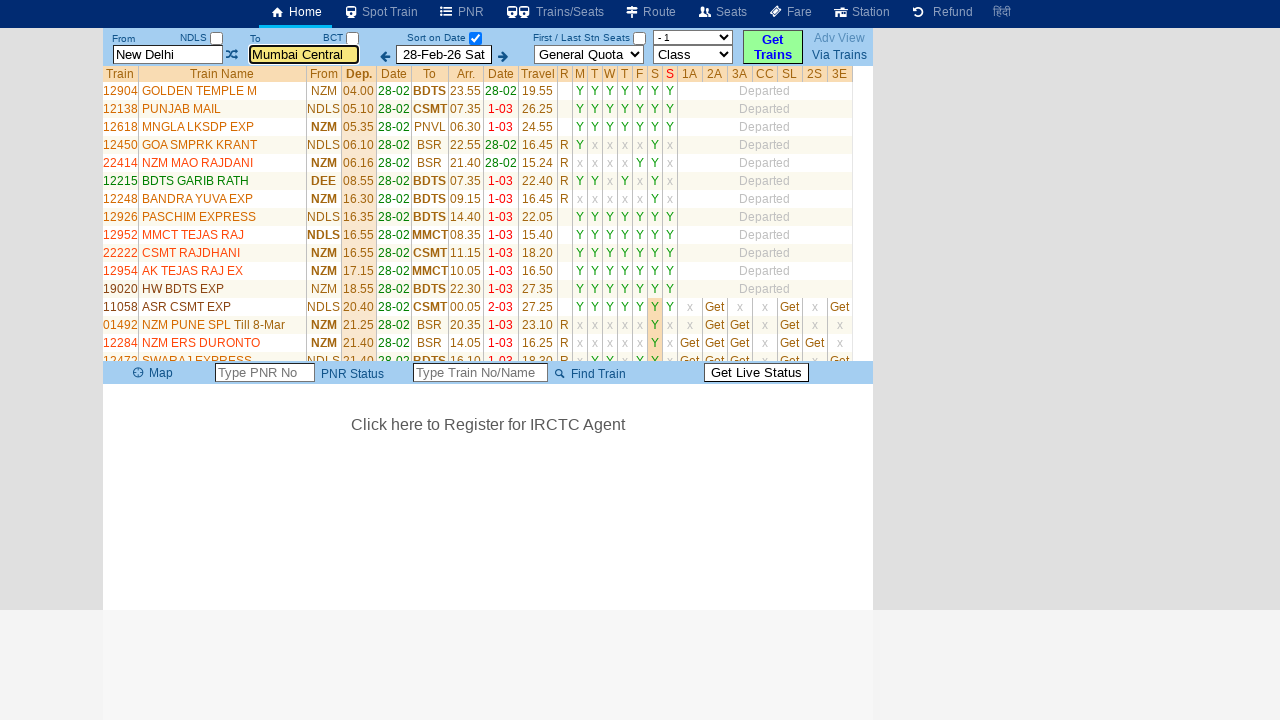

Clicked on a train result from the search results table at (222, 91) on table.DataTable.TrainList.TrainListHeader tr:nth-child(2) td:nth-child(2)
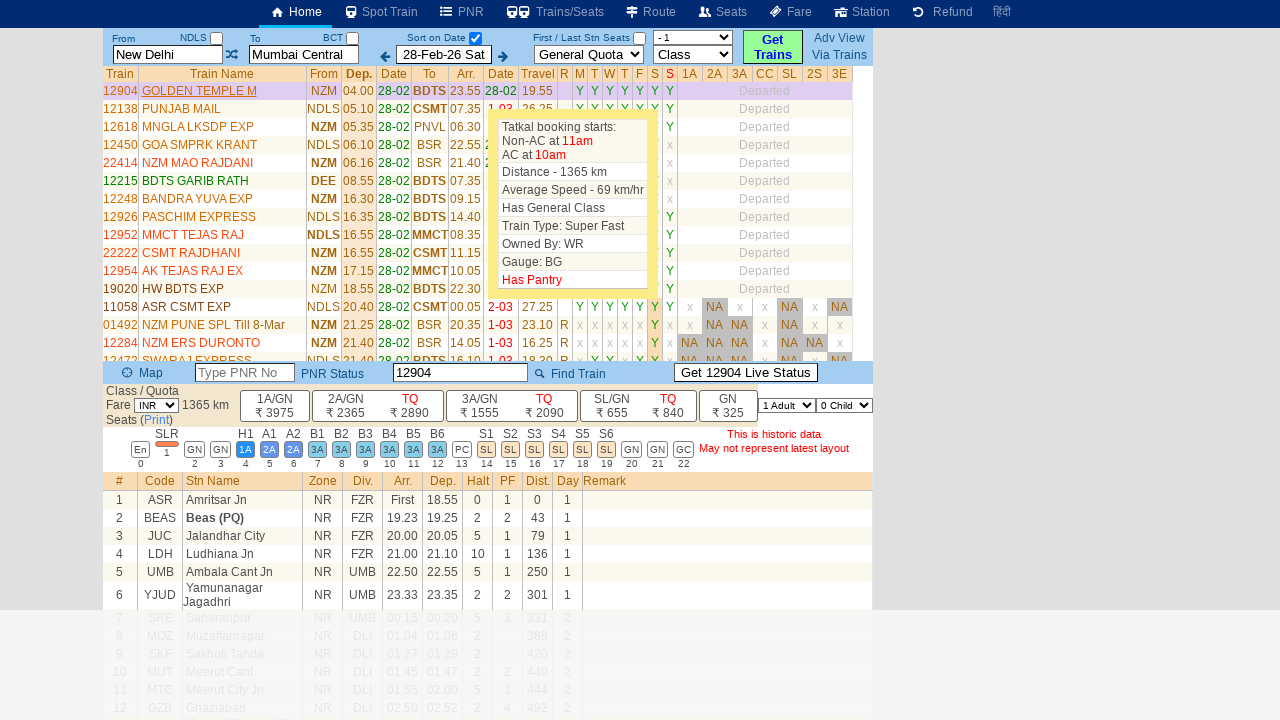

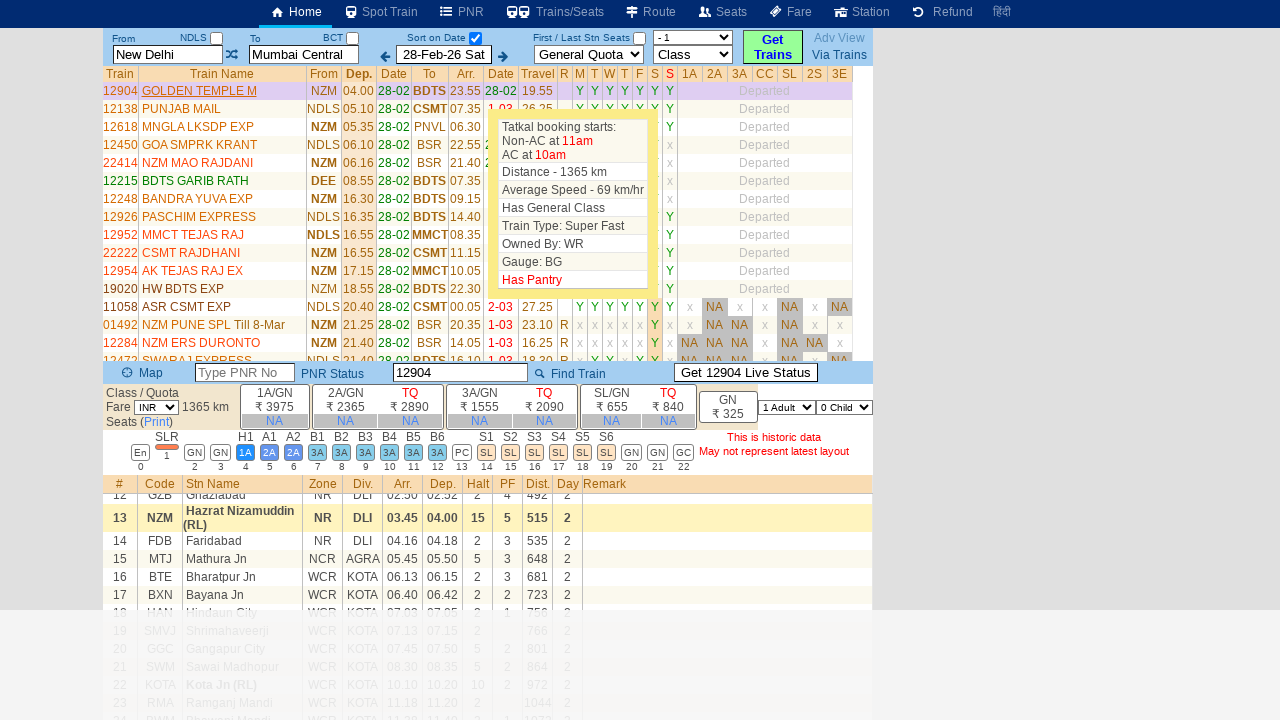